Tests DuckDuckGo search functionality by entering a search term, pressing Enter, and verifying the page title contains the expected result.

Starting URL: https://duckduckgo.com

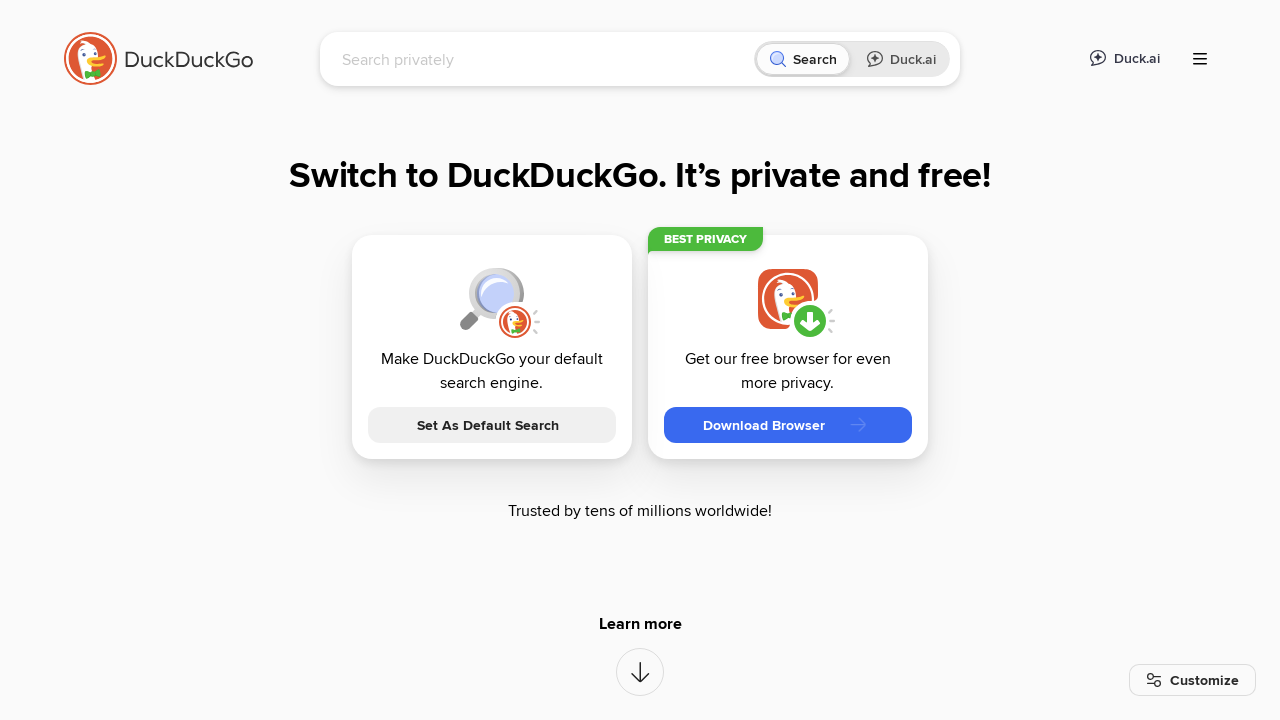

Clicked the search box on DuckDuckGo at (544, 59) on [name="q"]
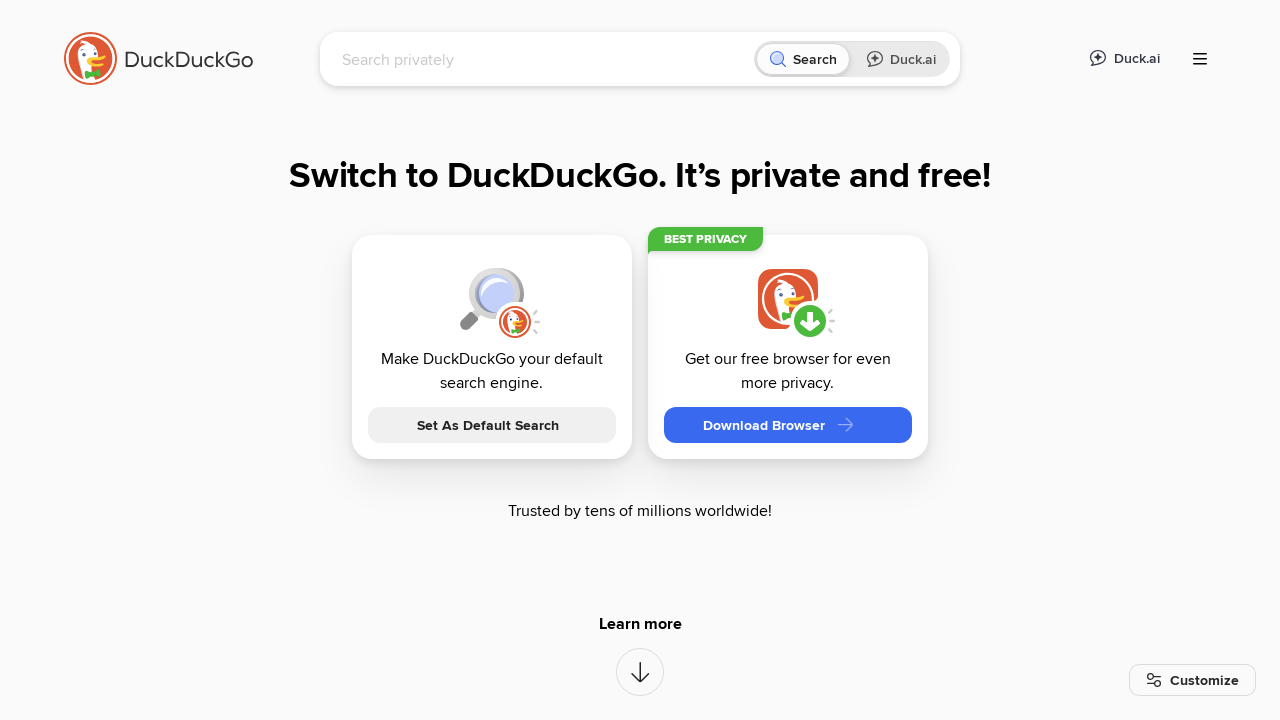

Typed 'LambdaTest' into the search box on [name="q"]
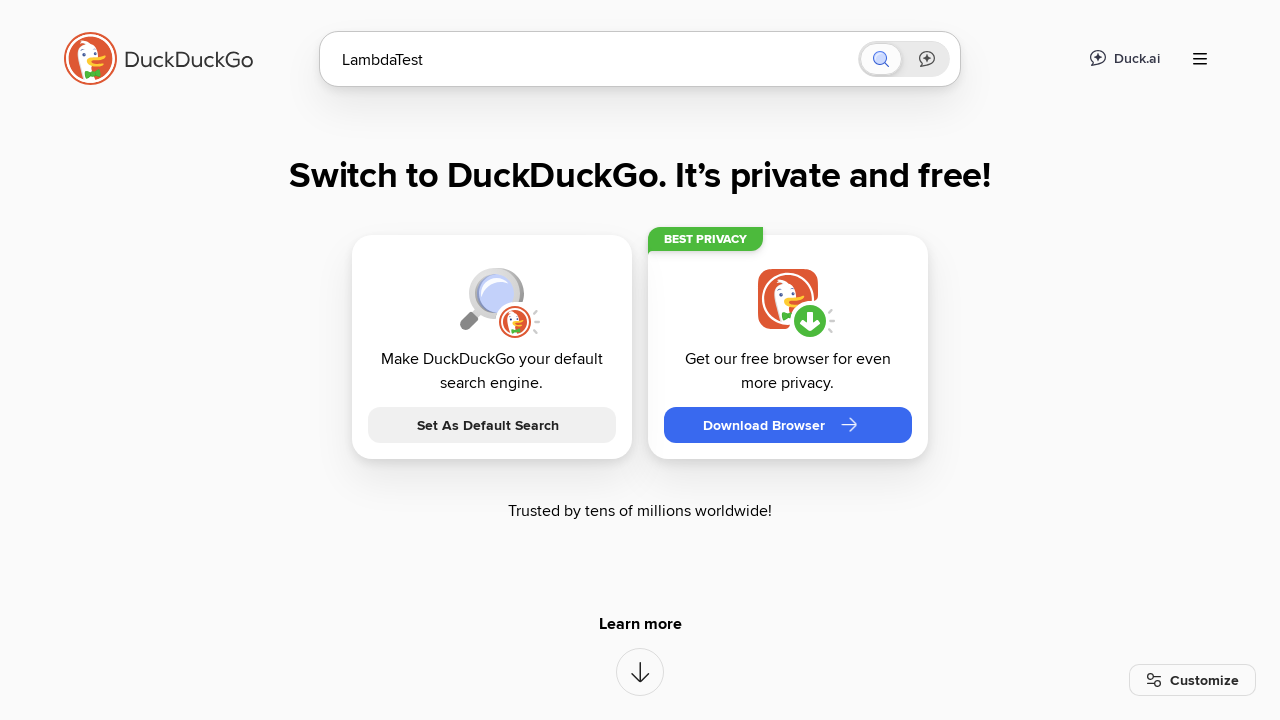

Pressed Enter to submit the search on [name="q"]
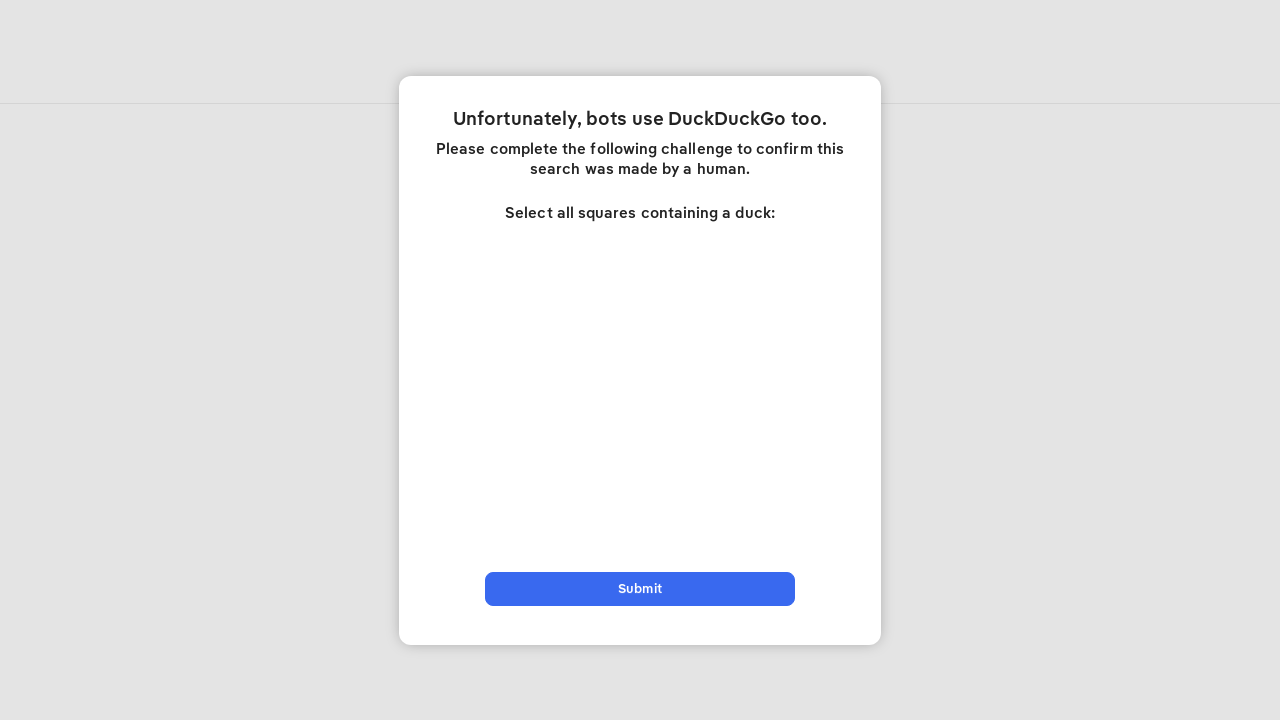

Waited for search results to load
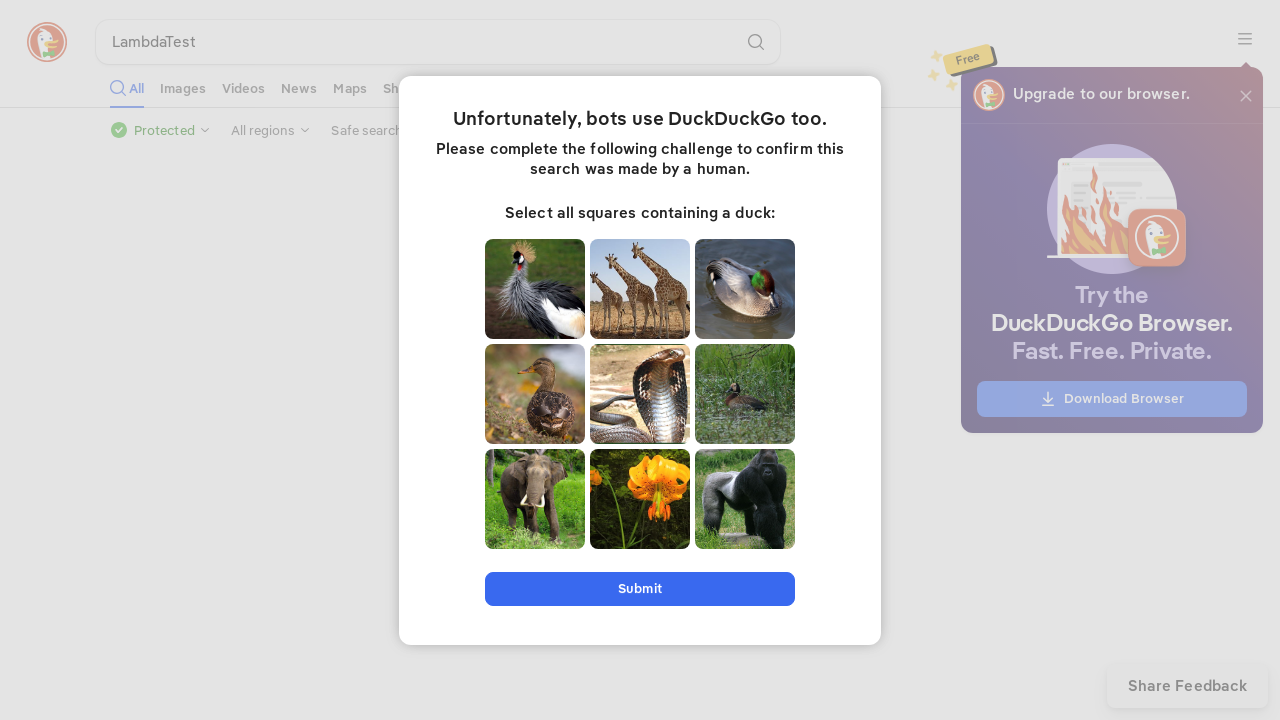

Captured page title: 'LambdaTest at DuckDuckGo'
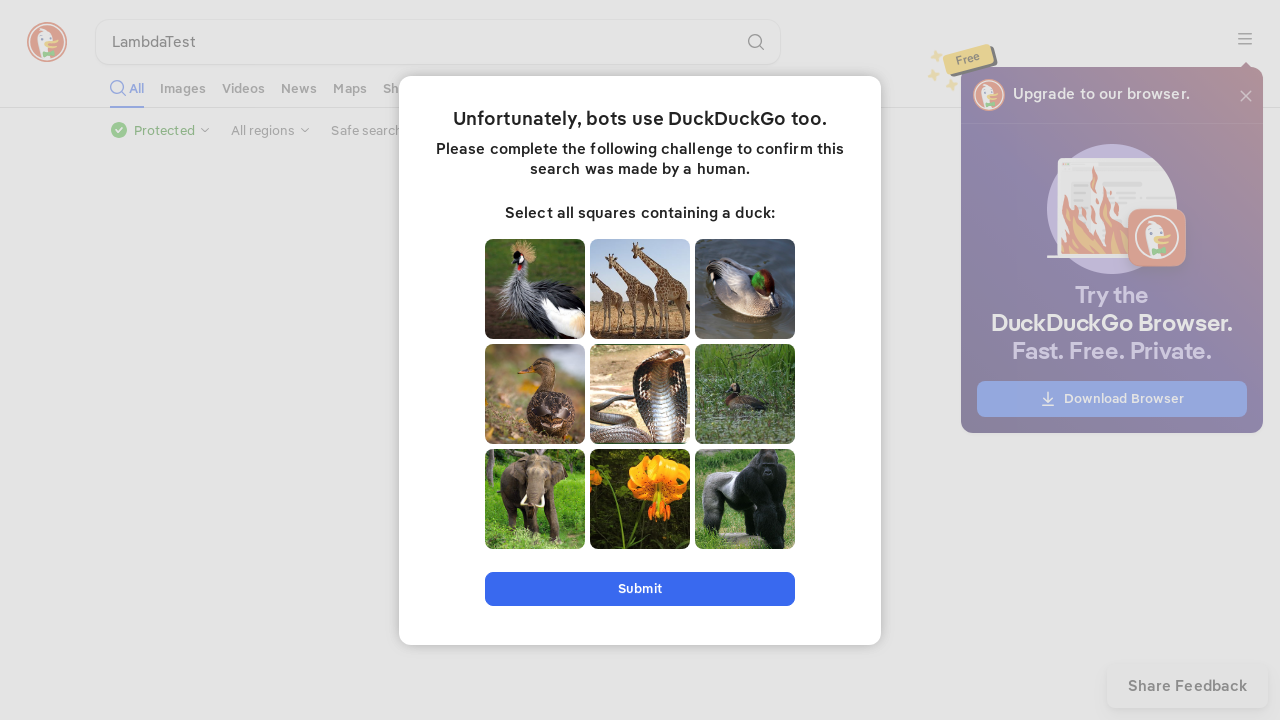

Verified page title matches expected result
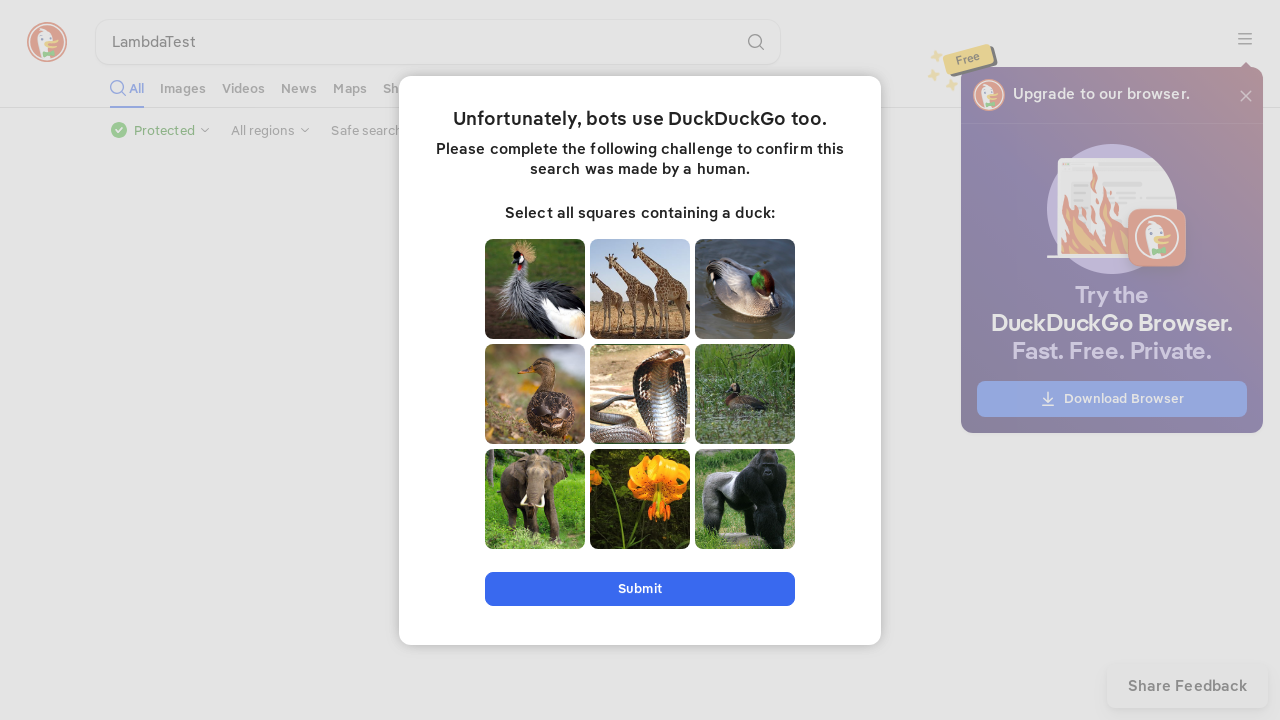

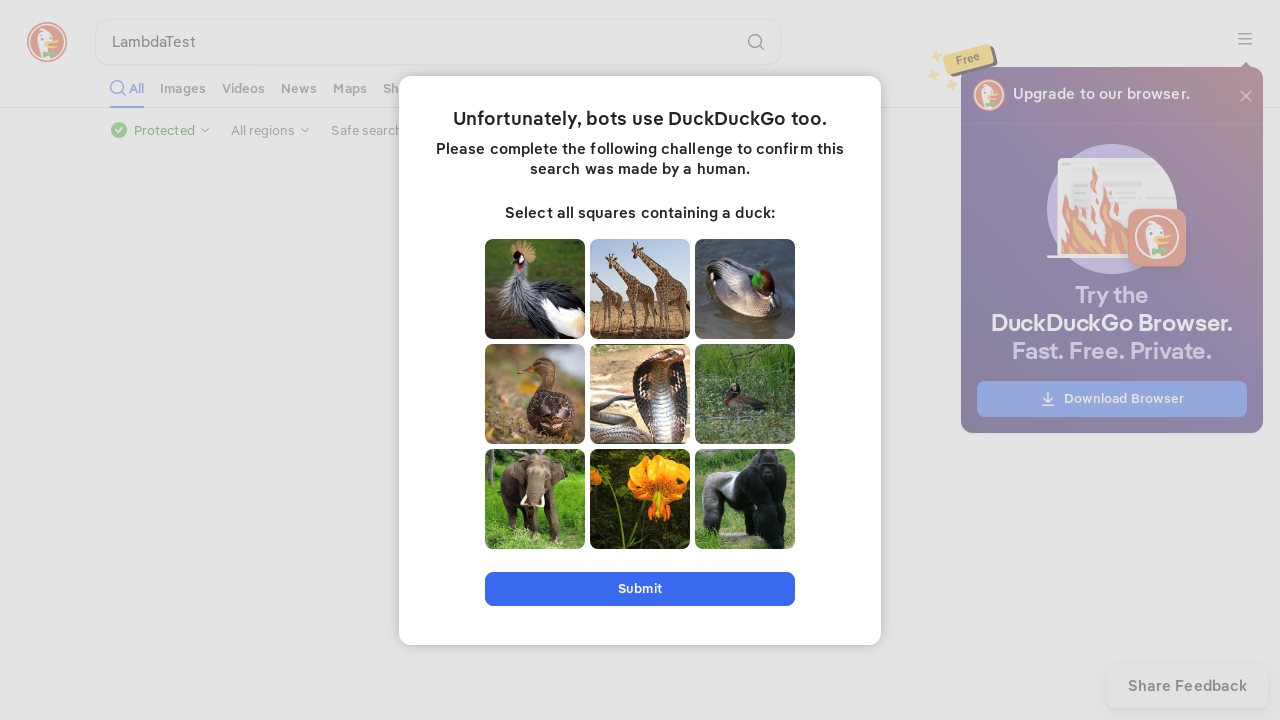